Tests multiple window handling by clicking a link that opens a new window and switching between parent and child windows

Starting URL: https://the-internet.herokuapp.com/

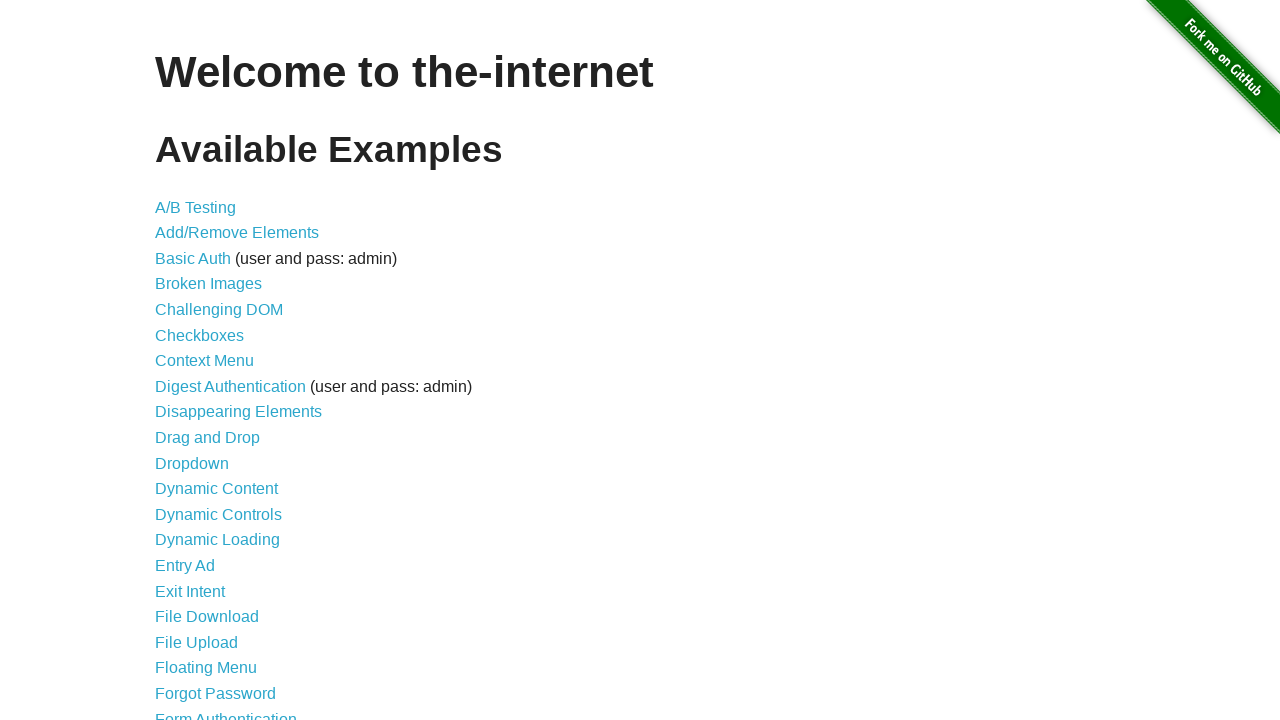

Clicked on Multiple Windows link at (218, 369) on text=Multiple Windows
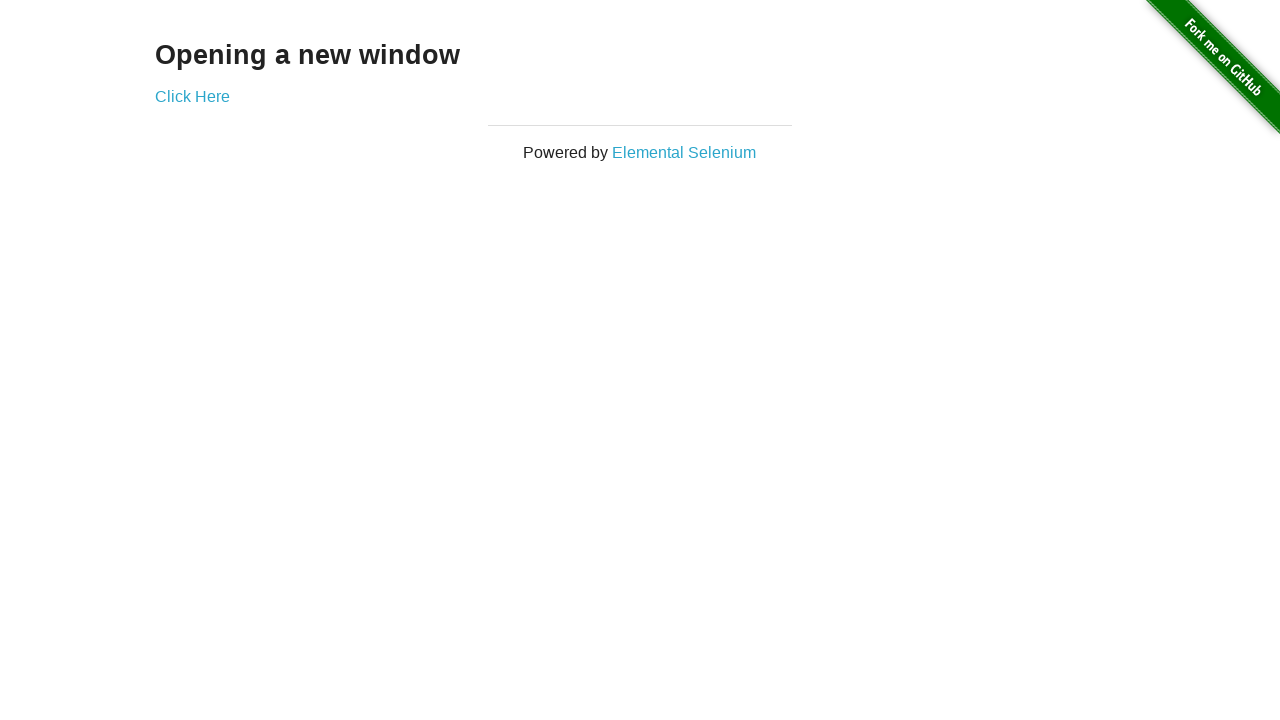

Clicked 'Click Here' link to open new window at (192, 96) on text=Click Here
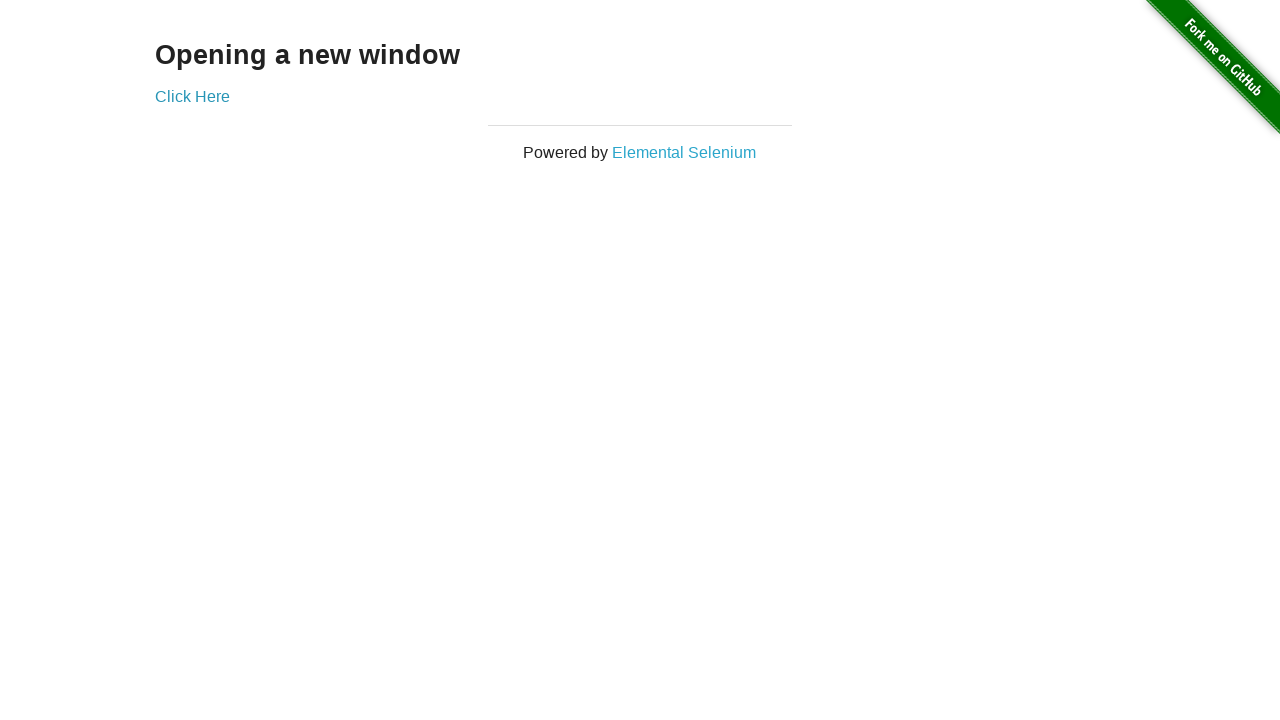

New window opened and captured
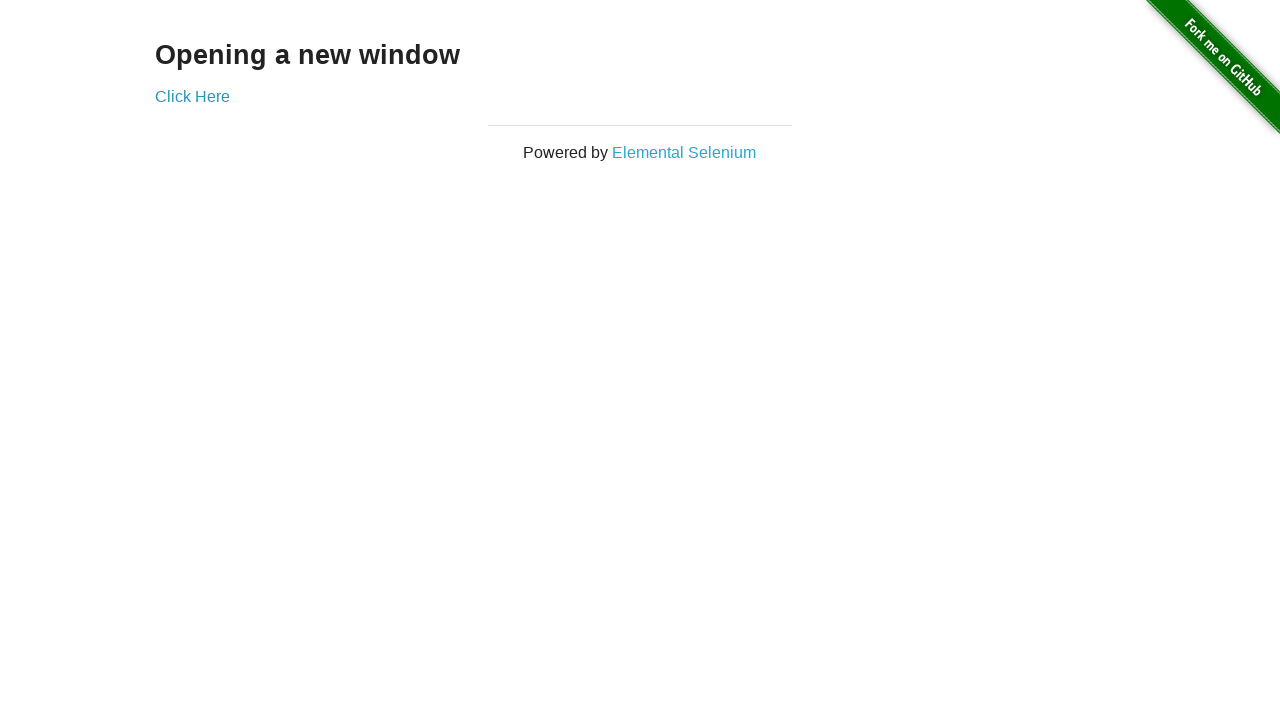

Retrieved text from new window: 'New Window'
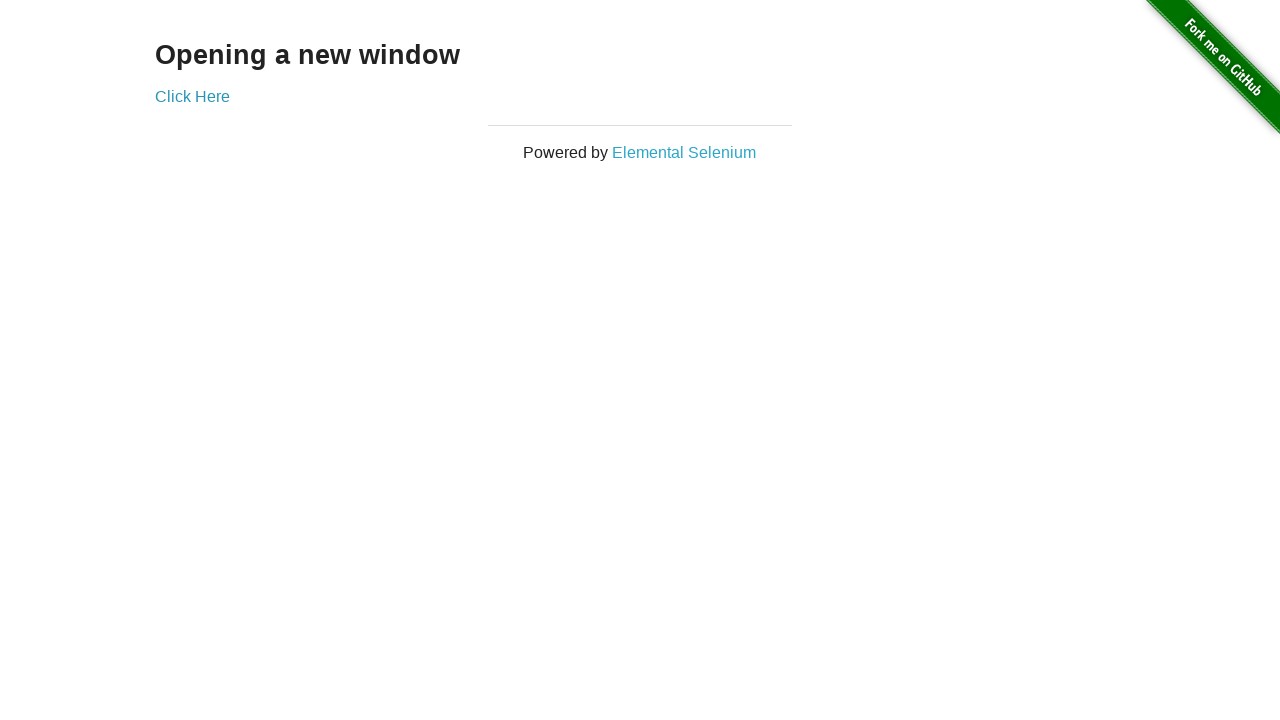

Retrieved text from original window: 'Opening a new window'
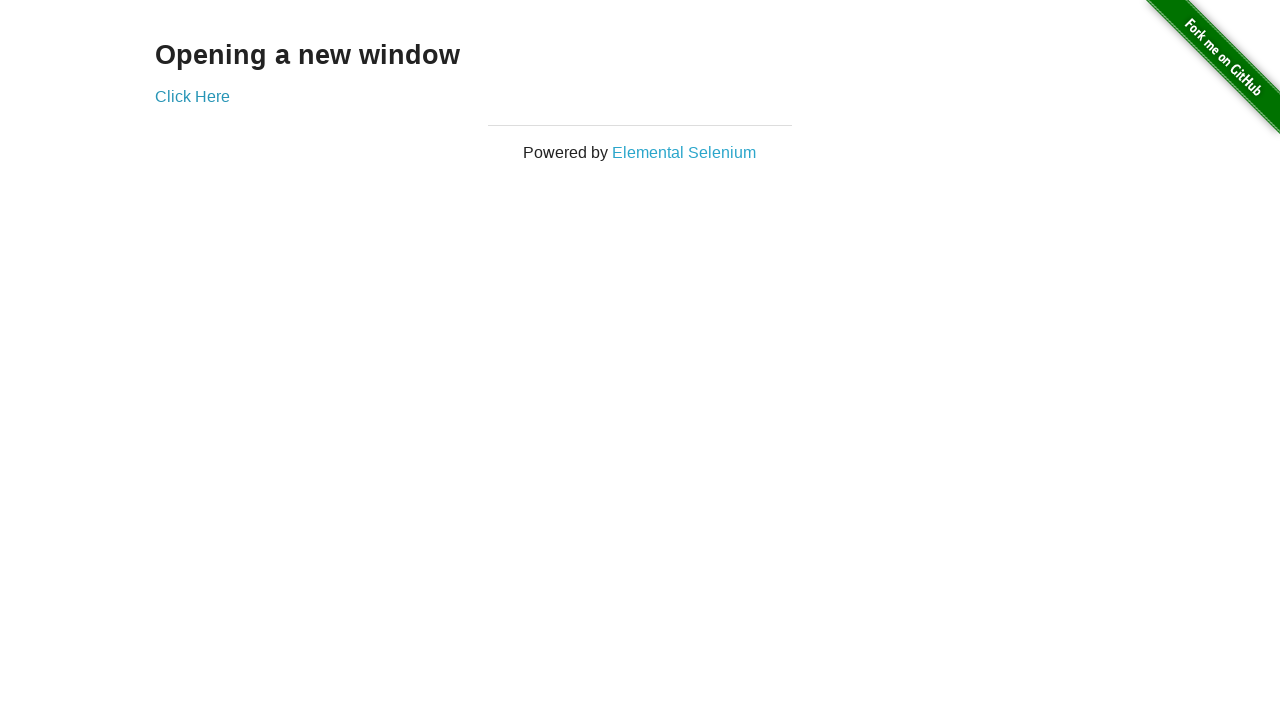

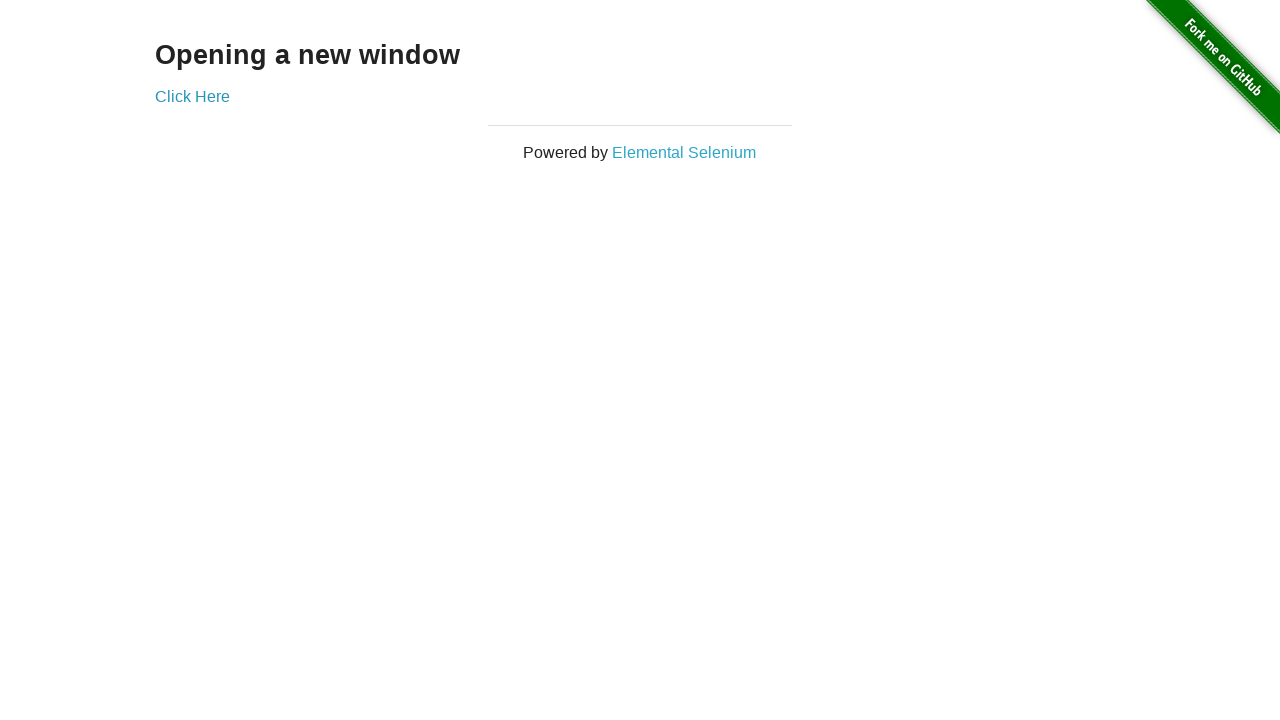